Clicks on a specific product (Paraglider Kit, FireFly Kit) from the product listing

Starting URL: https://ctomsinc.com/collections/high-angle-aviation-equipment/high-angle-aviation-equipment-kits_firefly-kits

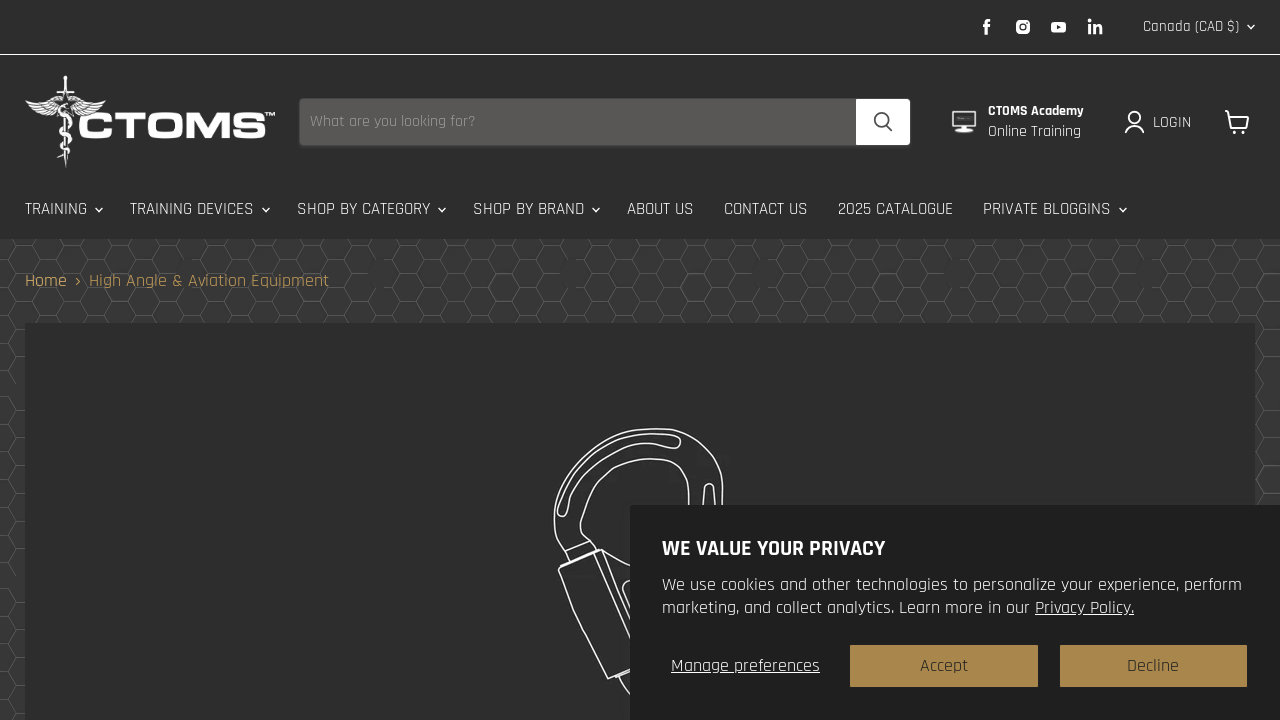

Located product link for Paraglider Kit, FireFly Kit
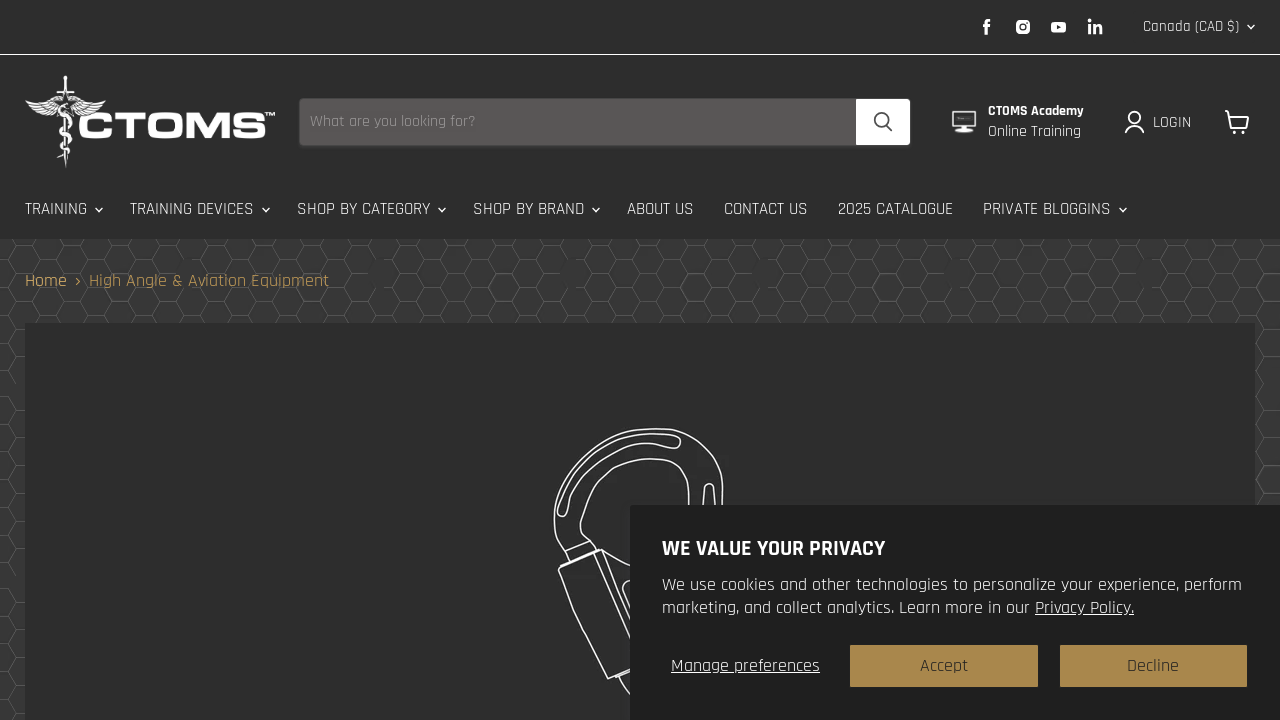

Waited for product link to become visible
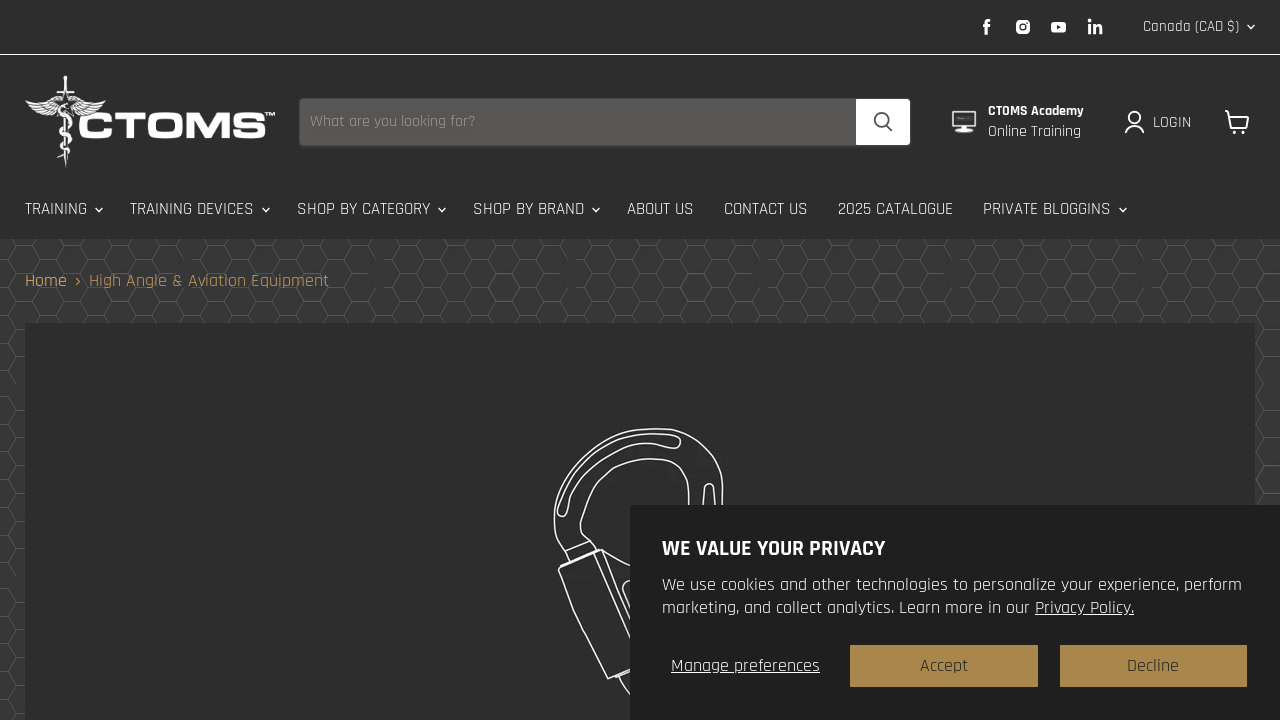

Clicked on Paraglider Kit, FireFly Kit product link at (341, 360) on internal:role=link[name="Paraglider Kit, FireFly Kit"i]
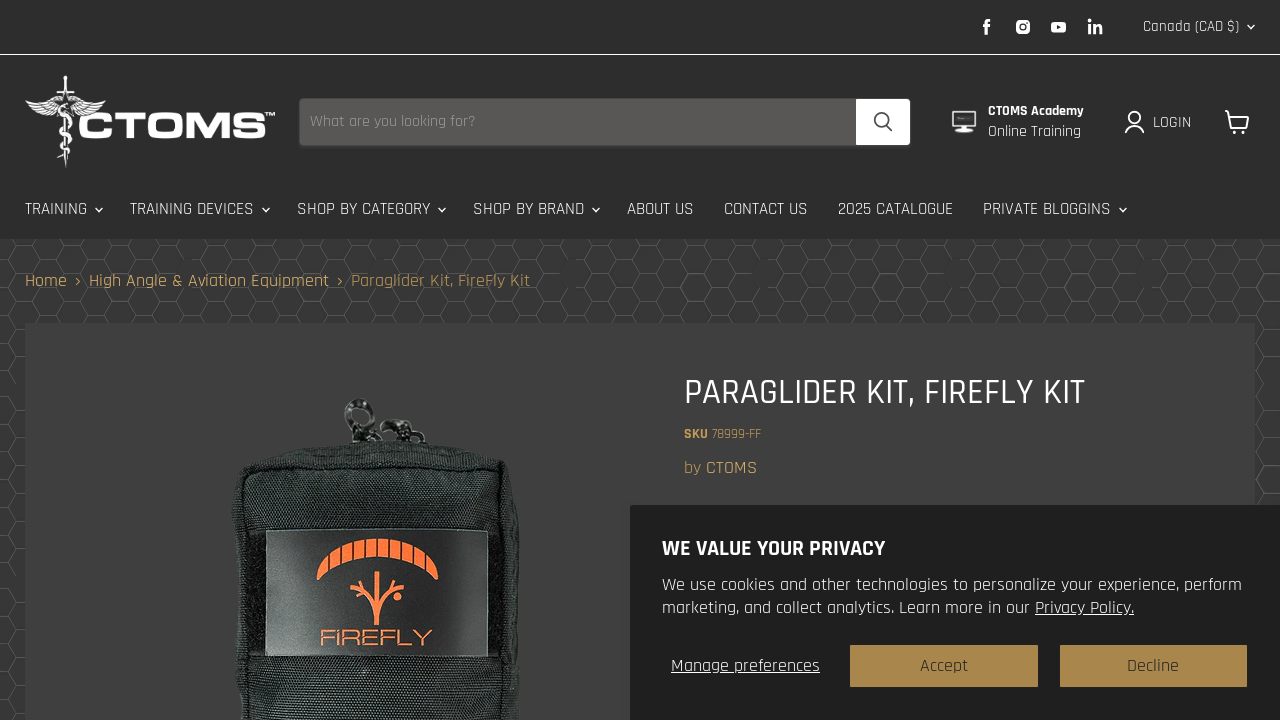

Product page loaded and DOM content ready
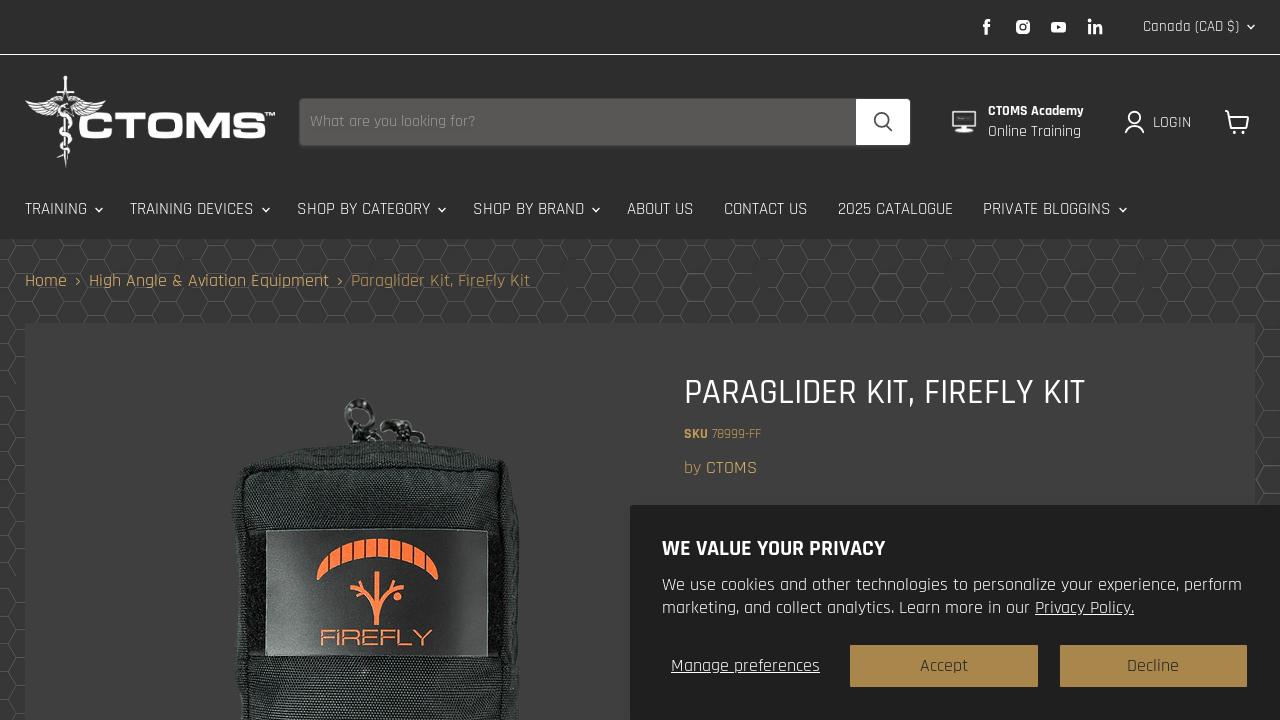

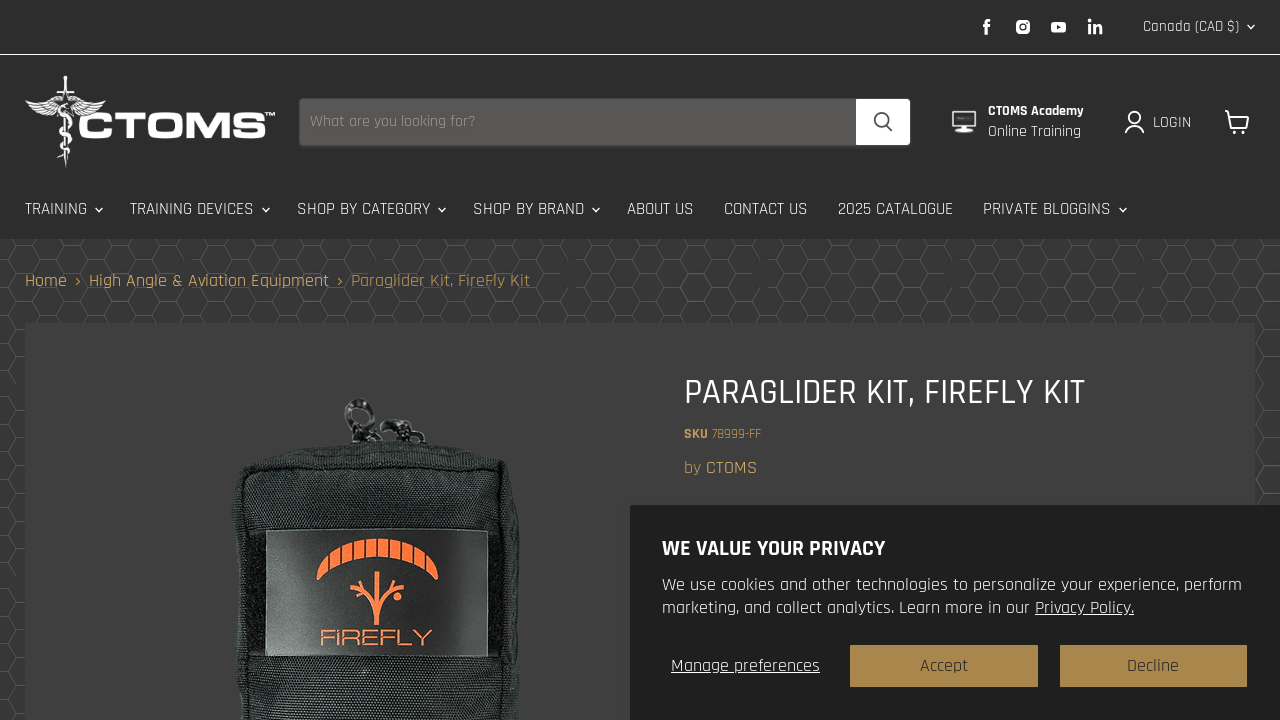